Tests radio button selection by clicking three different radio buttons using different selectors

Starting URL: https://formy-project.herokuapp.com/radiobutton

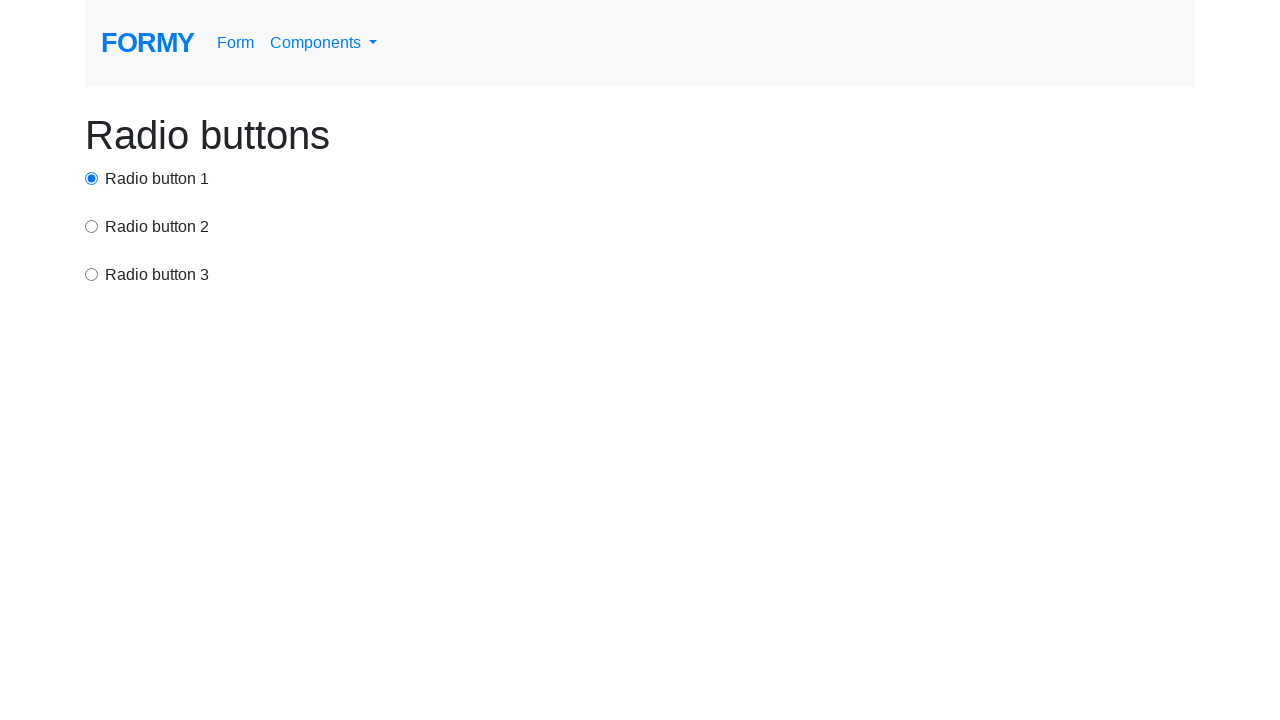

Clicked first radio button using ID selector at (92, 178) on #radio-button-1
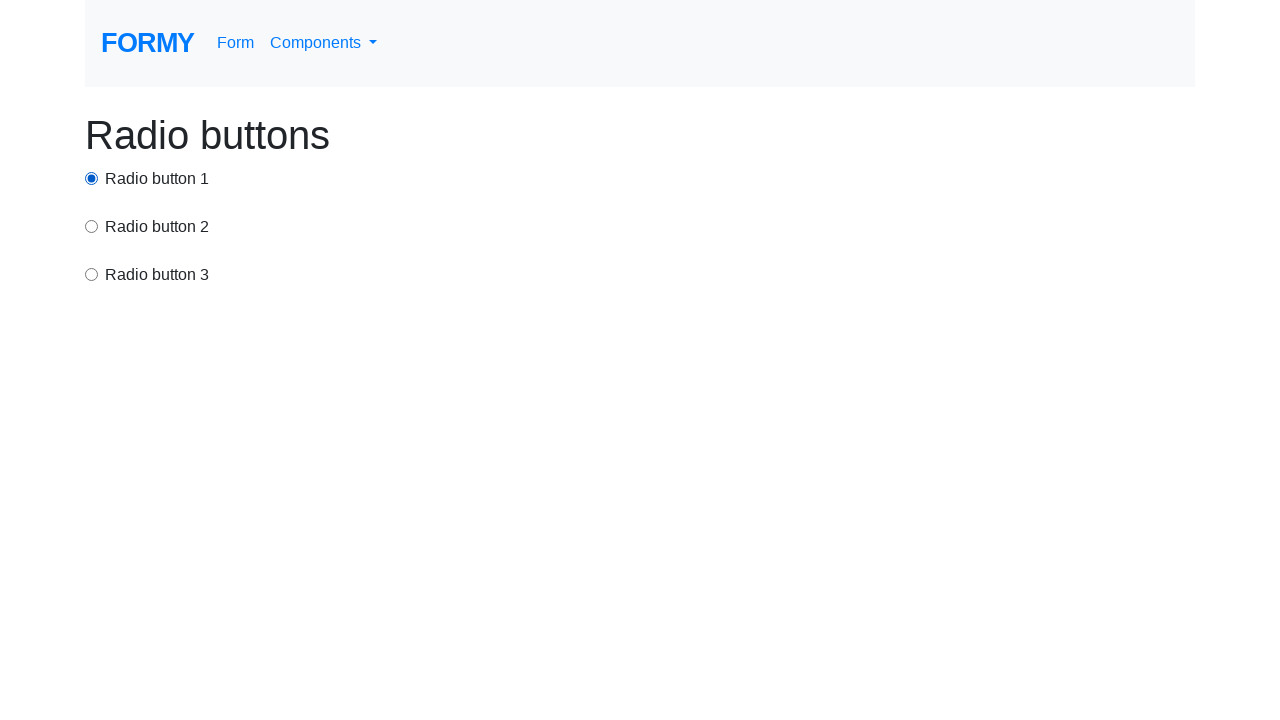

Clicked second radio button using CSS selector at (92, 226) on input[value='option2']
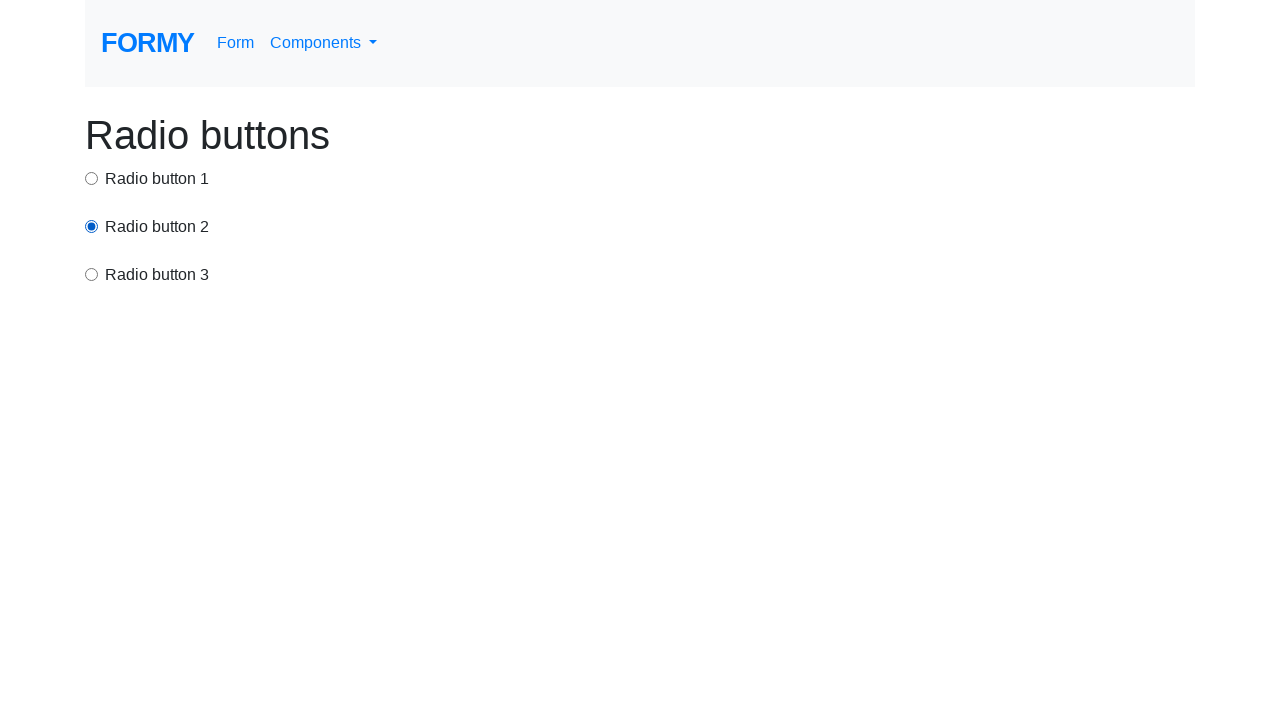

Clicked third radio button using XPath selector at (92, 274) on xpath=//html/body/div/div[3]/input
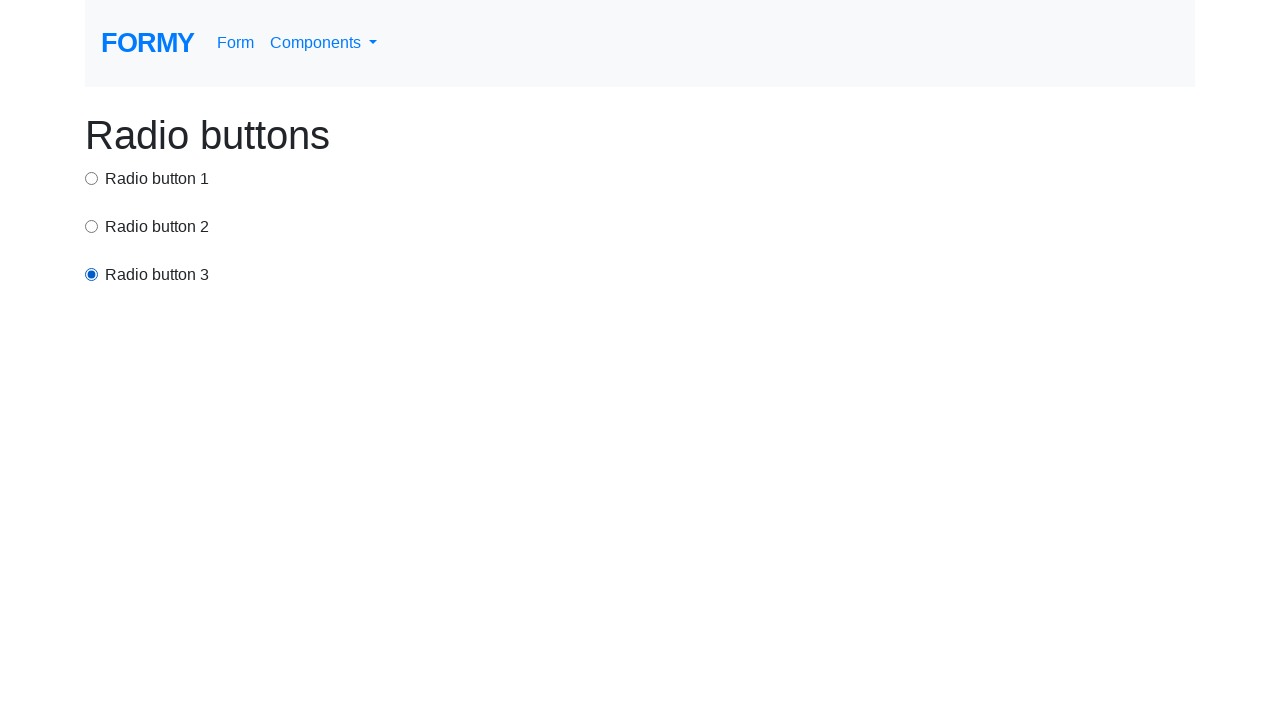

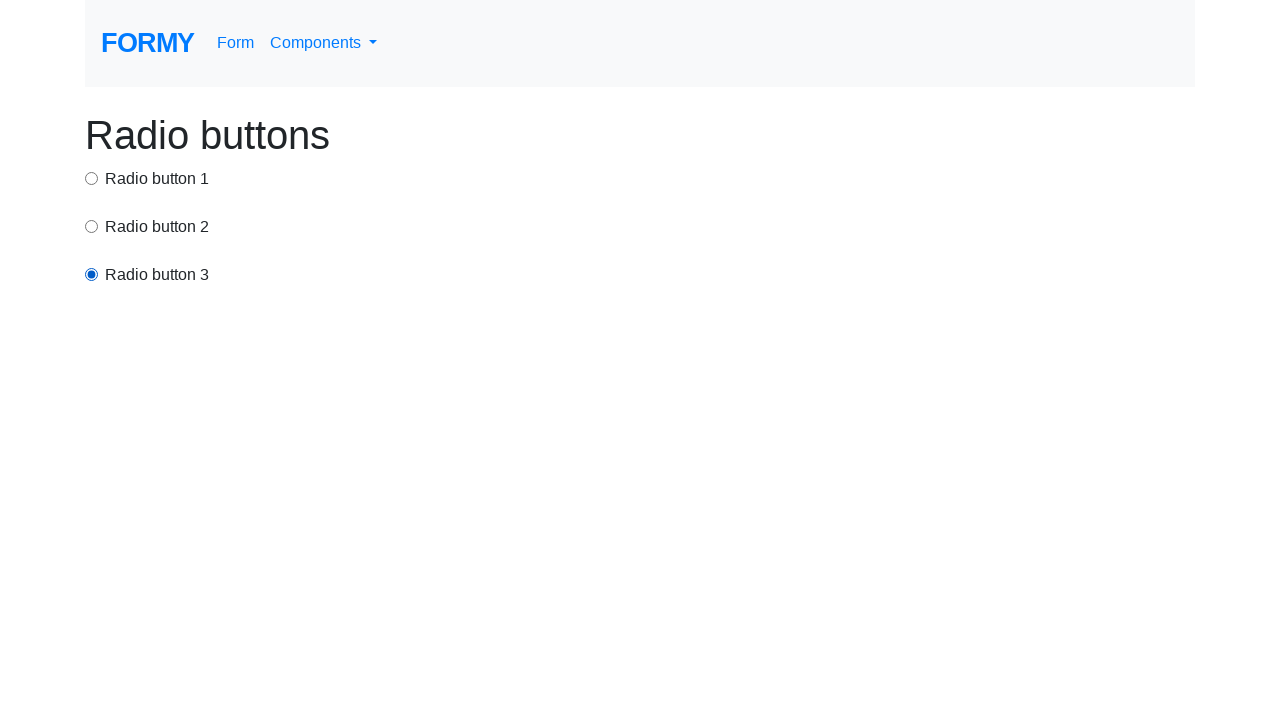